Tests dynamic control removal functionality by clicking a button to remove a checkbox and verifying it disappears

Starting URL: https://the-internet.herokuapp.com/dynamic_controls

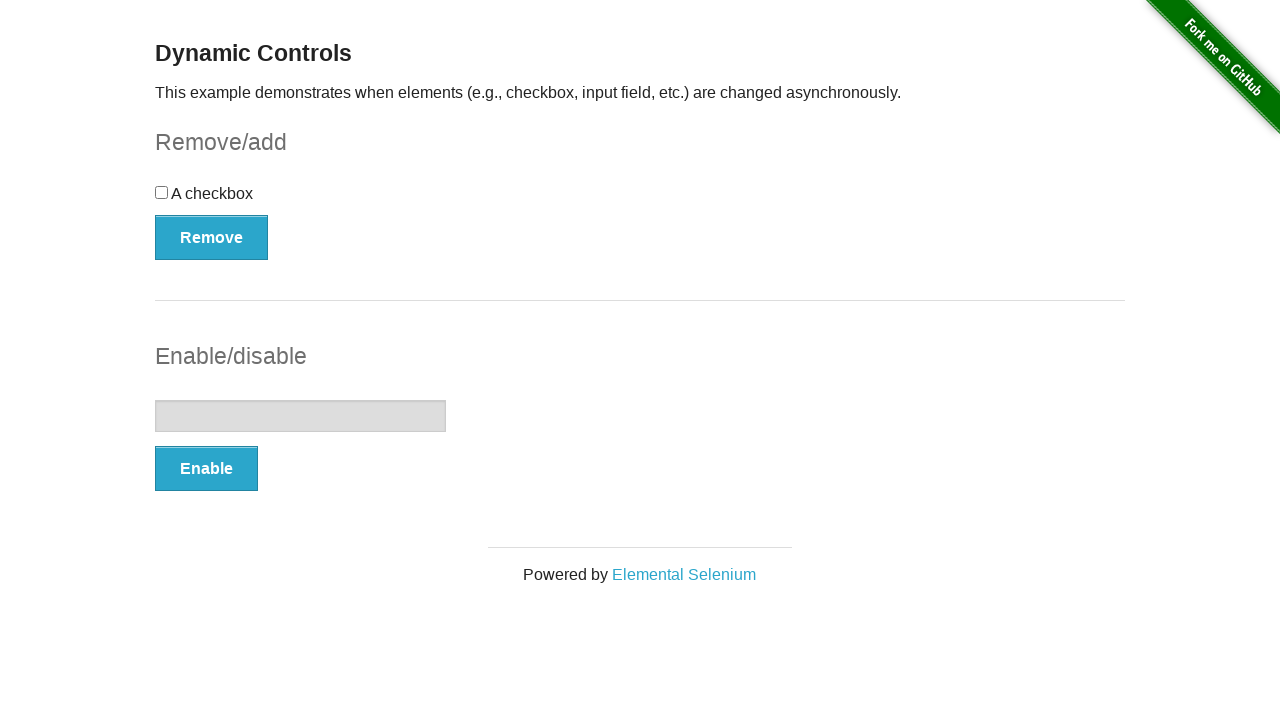

Navigated to dynamic controls page
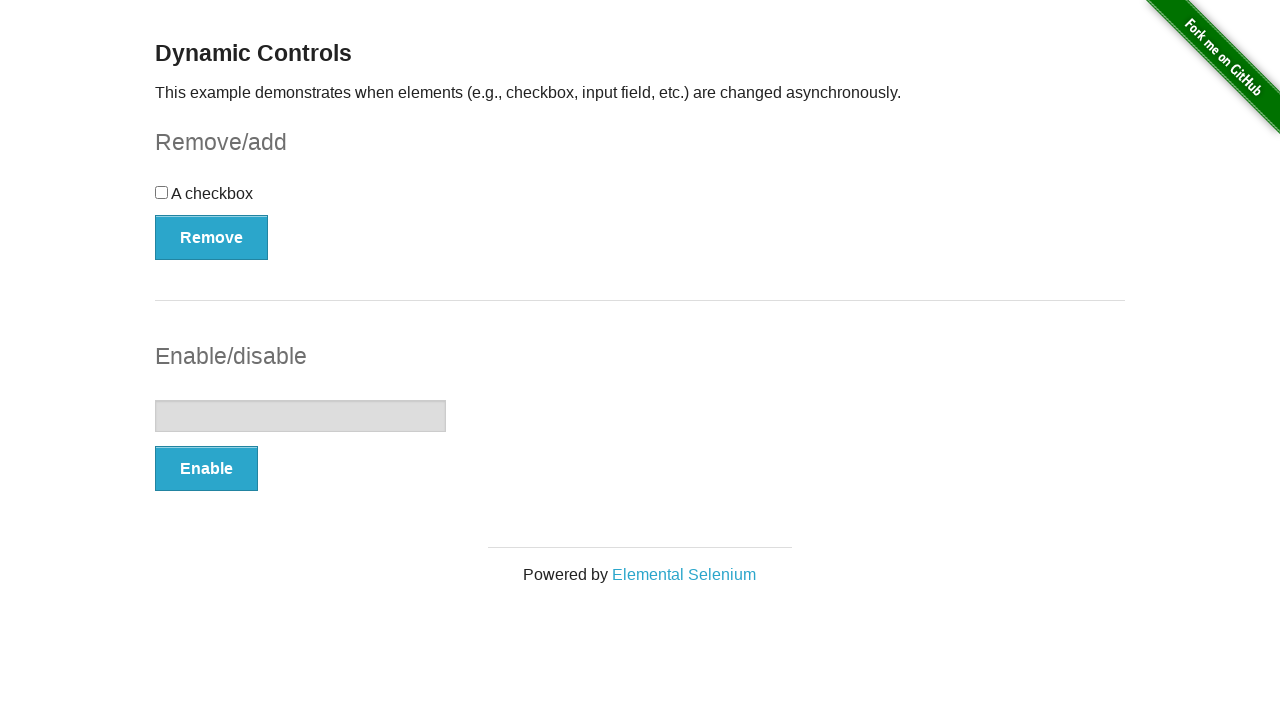

Clicked remove button to remove the checkbox at (212, 237) on button[onclick='swapCheckbox()']
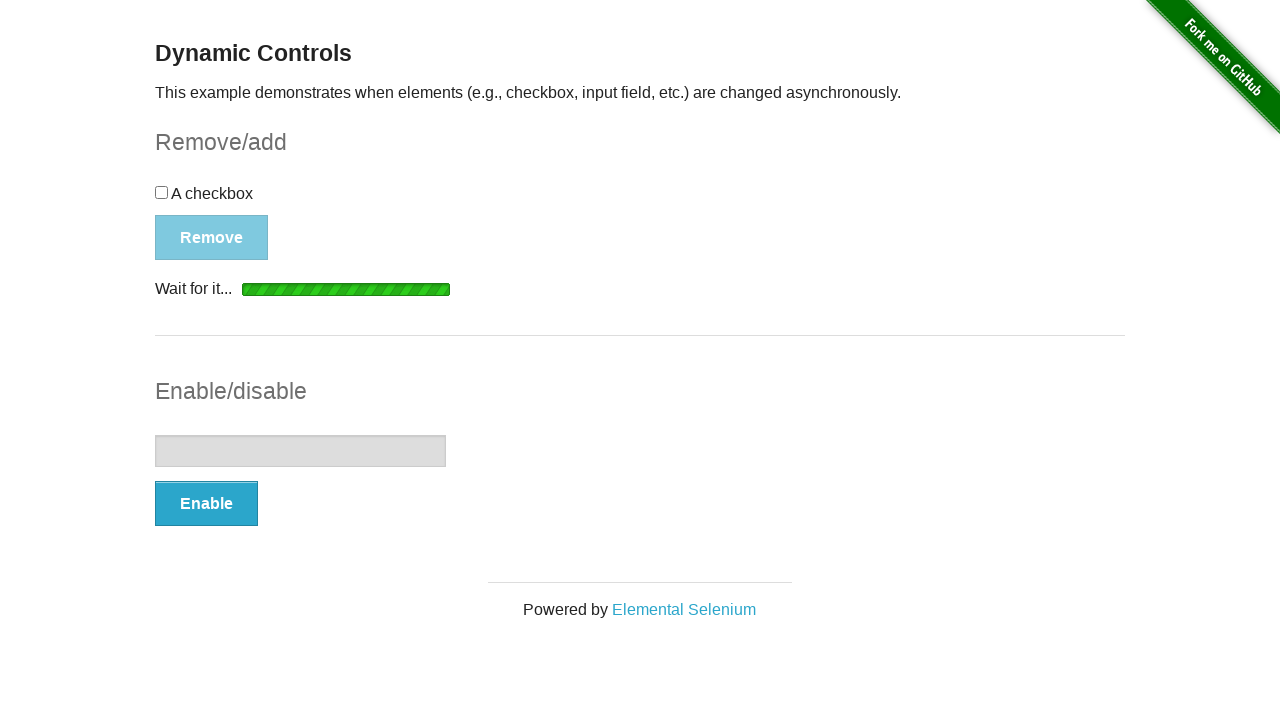

Verified checkbox has disappeared
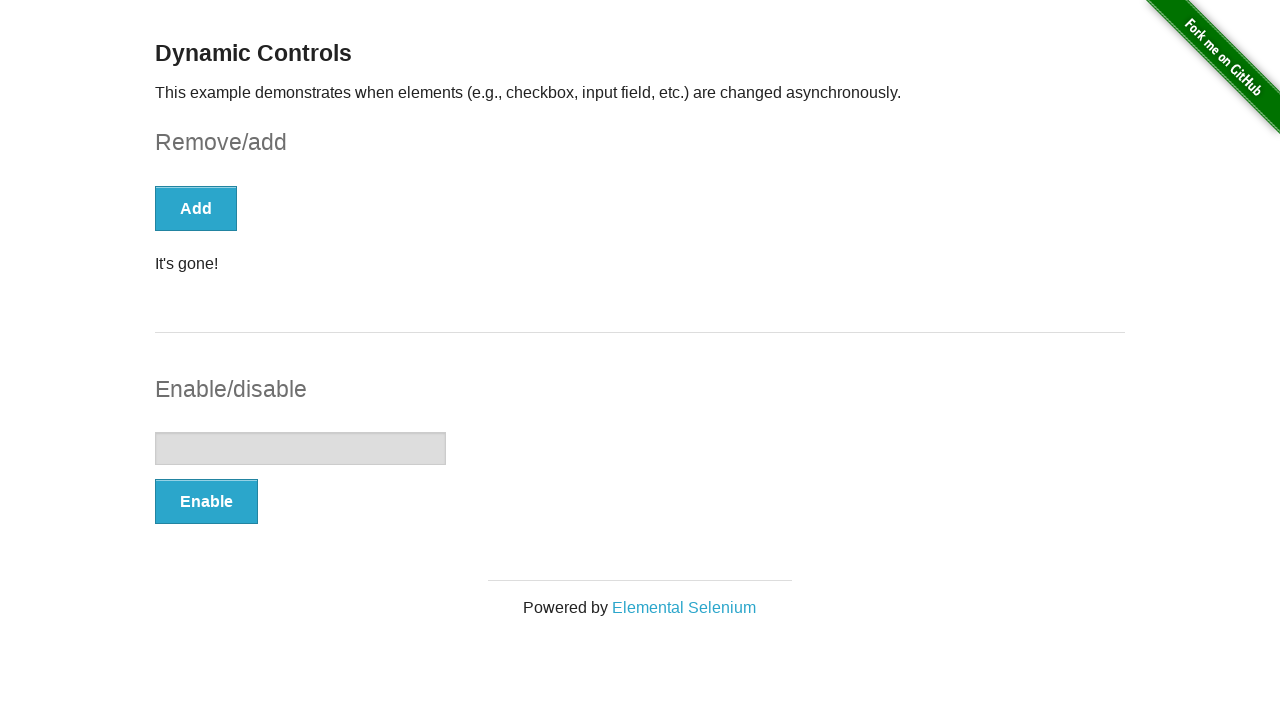

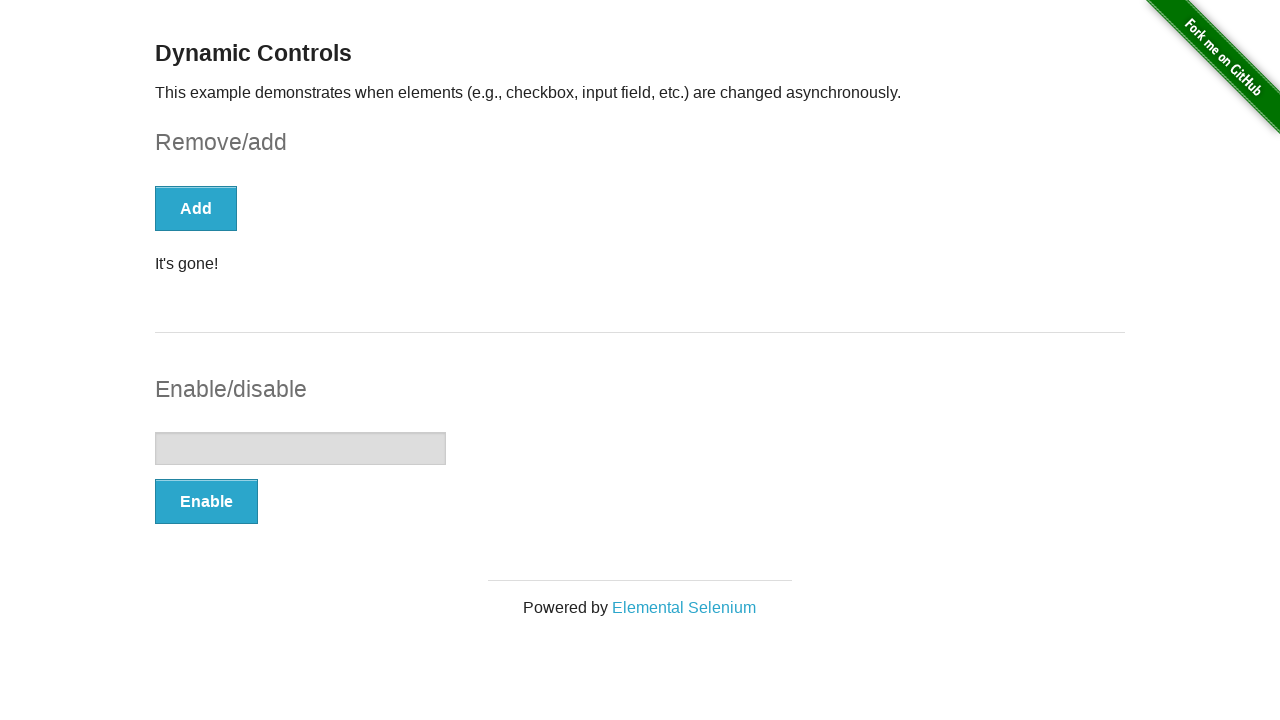